Tests an e-commerce site's search and add to cart functionality by searching for products containing "ca", verifying search results, and adding specific items to cart

Starting URL: https://rahulshettyacademy.com/seleniumPractise/#/

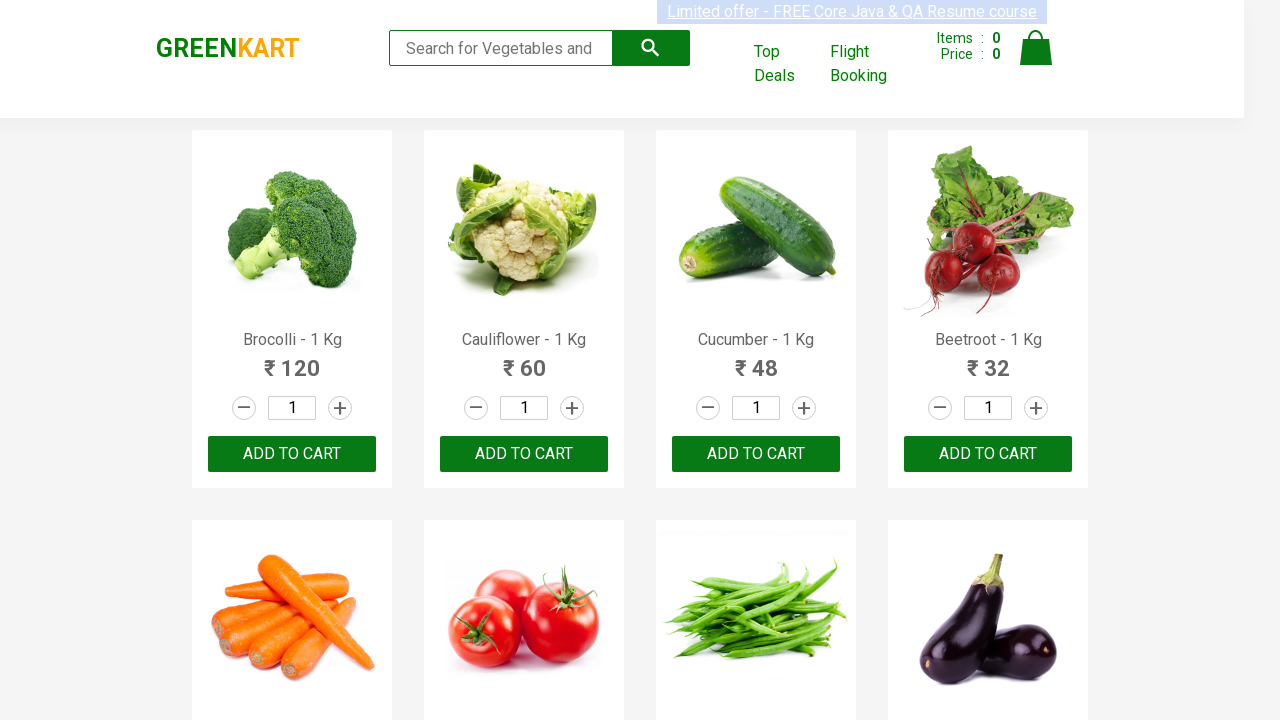

Filled search field with 'ca' on .search-keyword
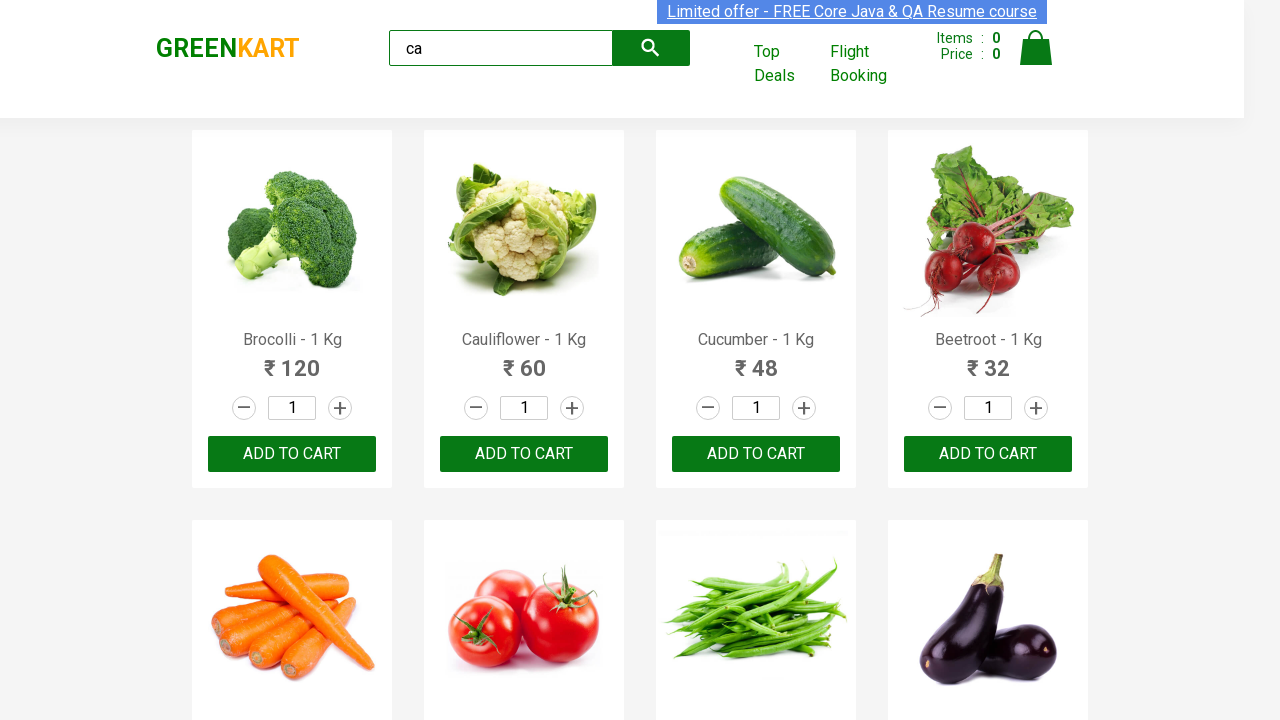

Waited 2000ms for search results to update
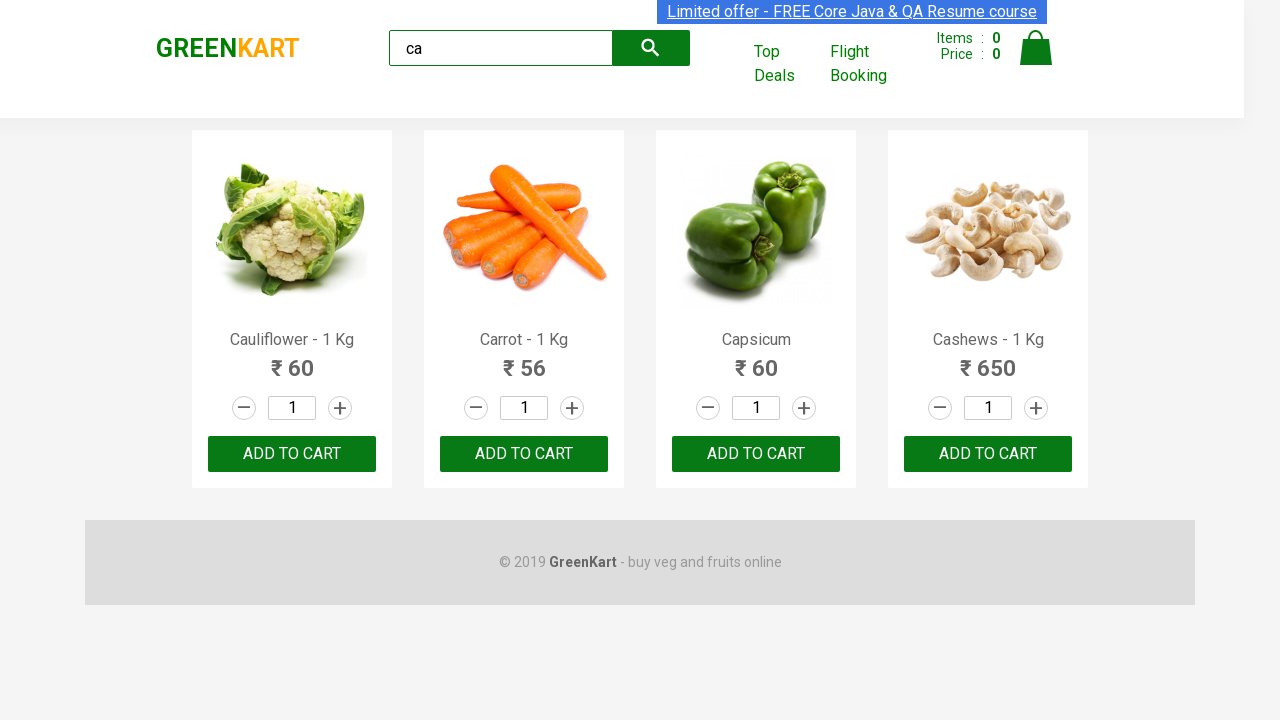

Verified 4 visible products are displayed
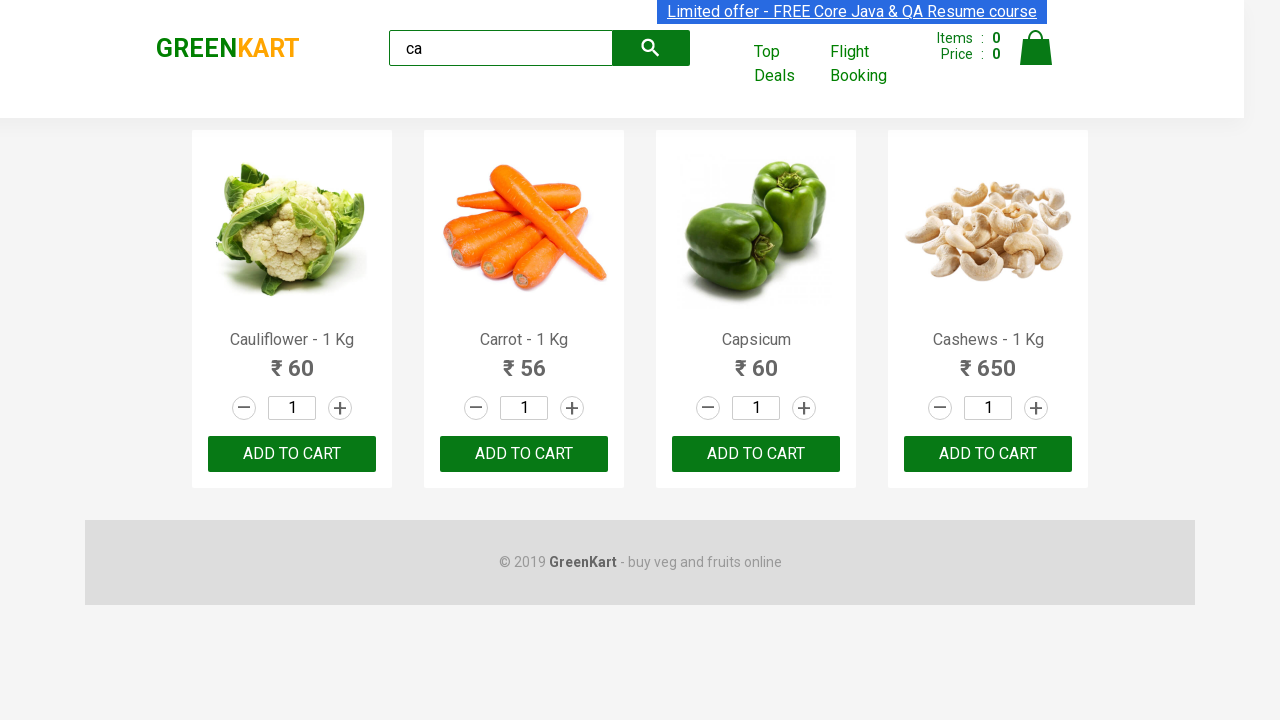

Verified 4 products exist in products container
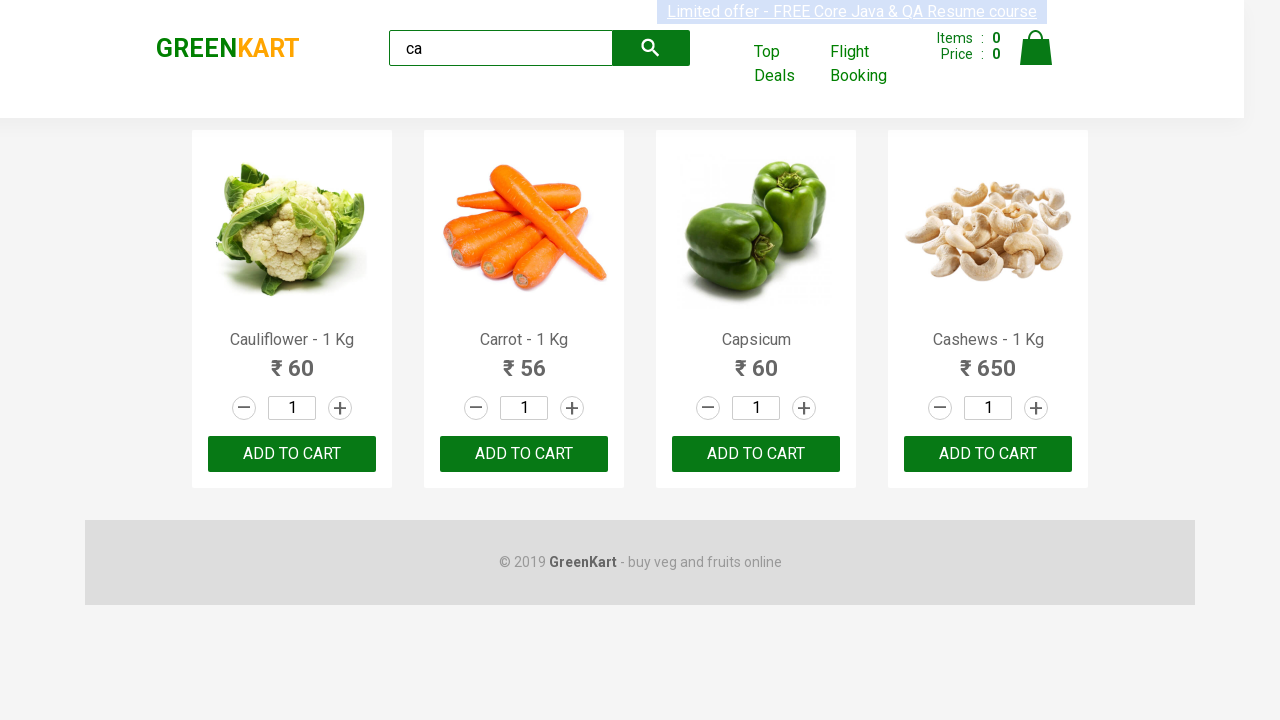

Clicked ADD TO CART button for second product at (524, 454) on .products >> .product >> nth=1 >> internal:text="ADD TO CART"i
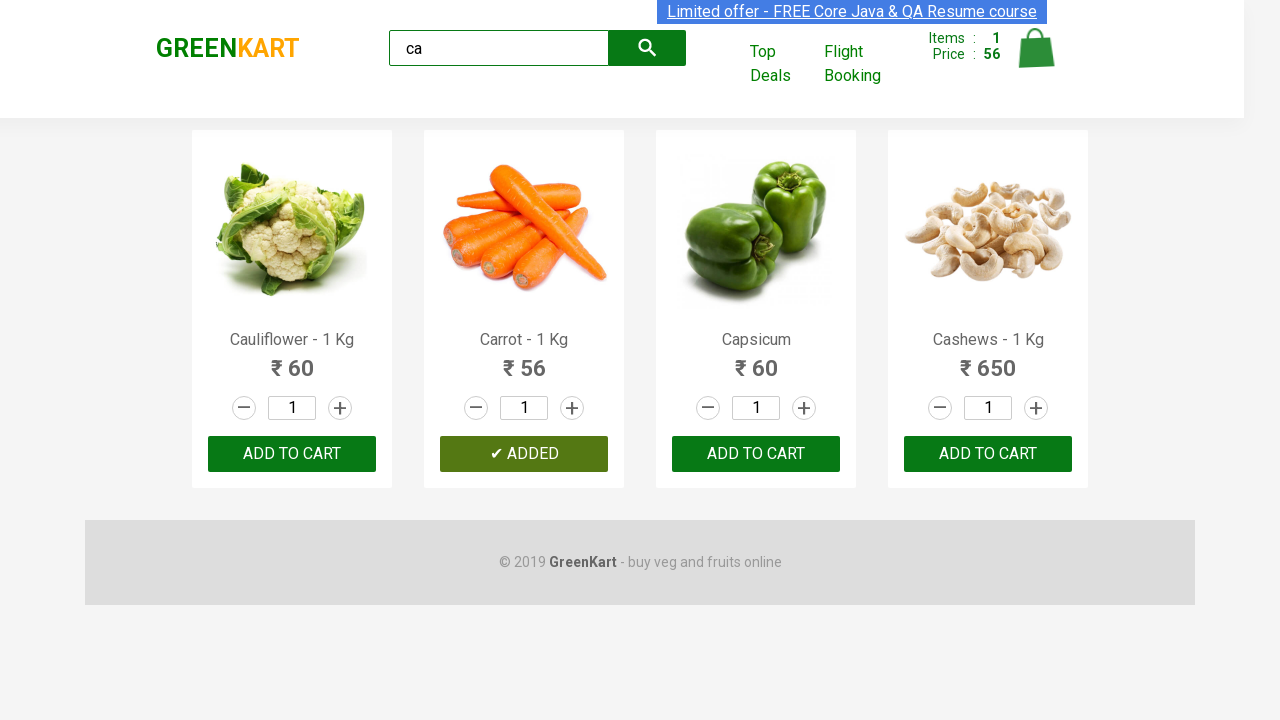

Found and clicked ADD TO CART button for Cashews product at (988, 454) on .products >> .product >> nth=3 >> button
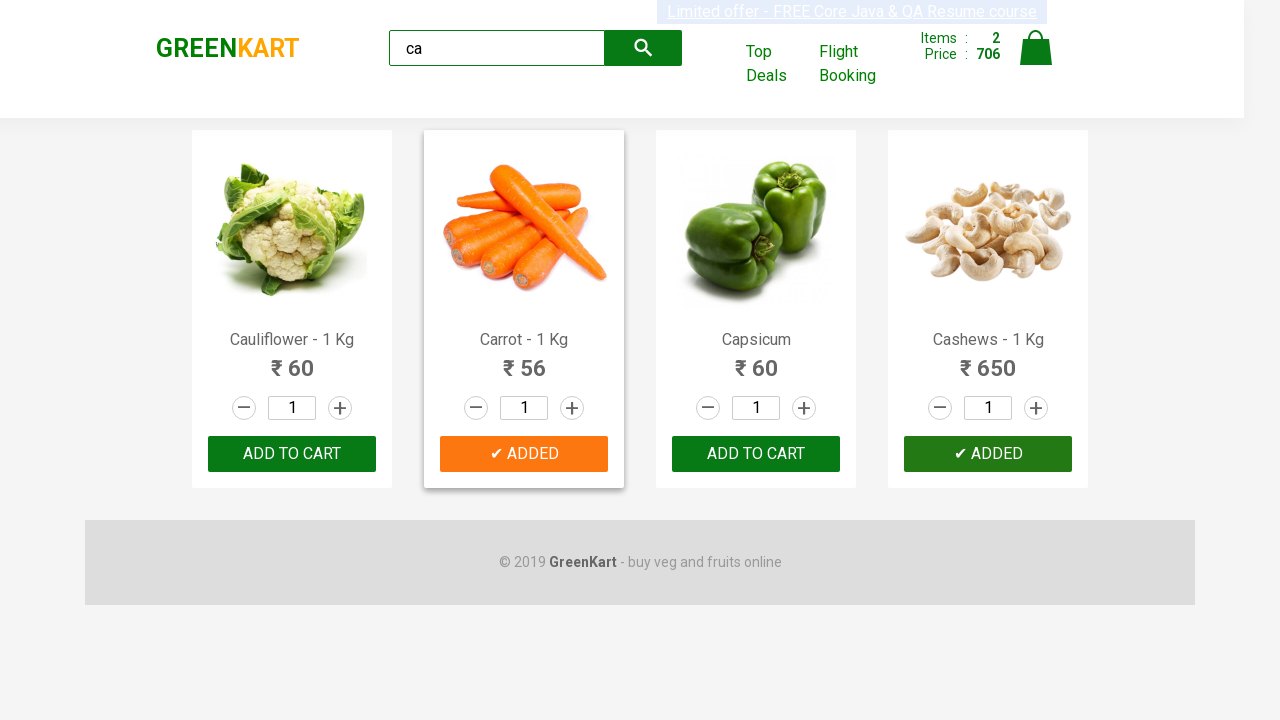

Retrieved brand logo text: GREENKART
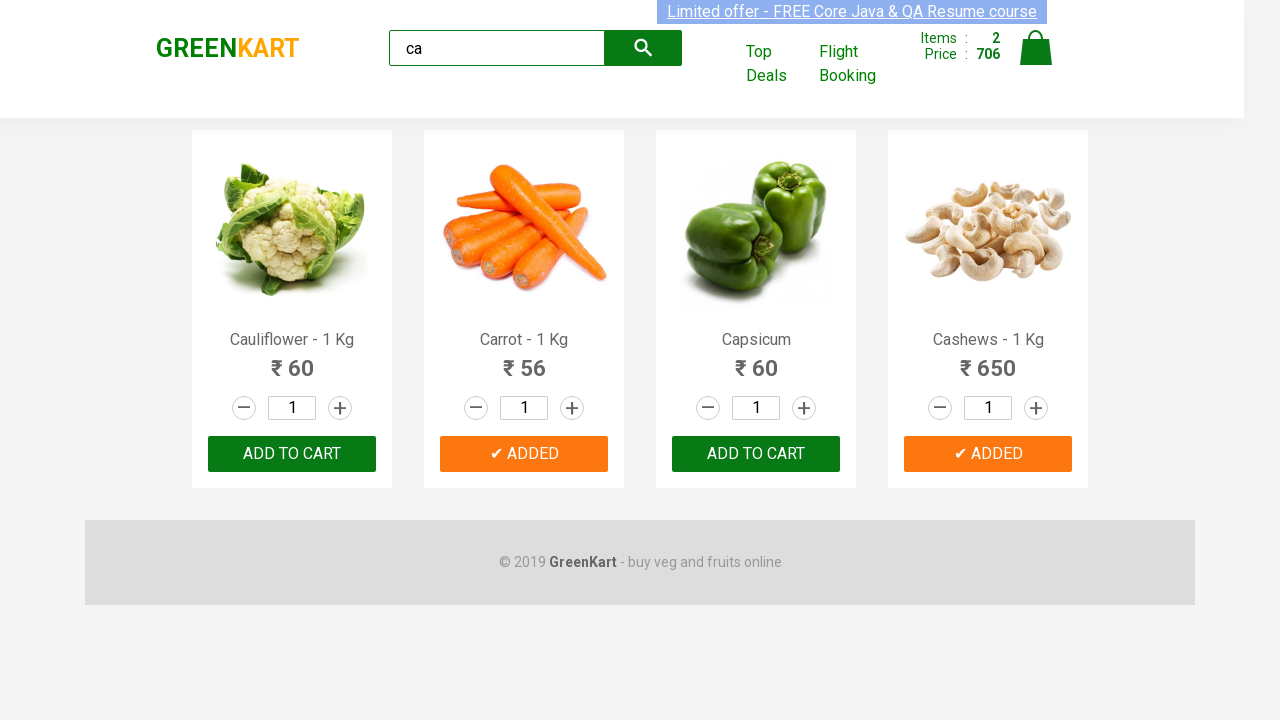

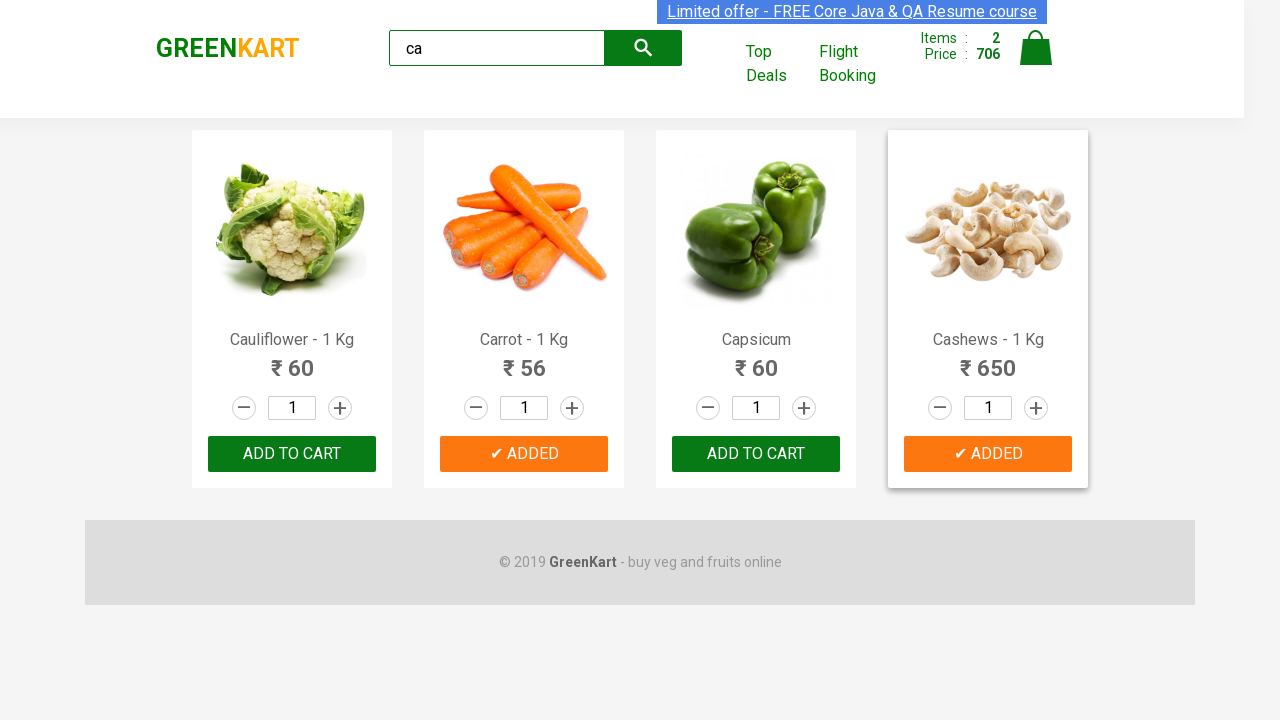